Tests radio button selection functionality by iterating through and clicking each radio button option for cars

Starting URL: https://www.letskodeit.com/practice

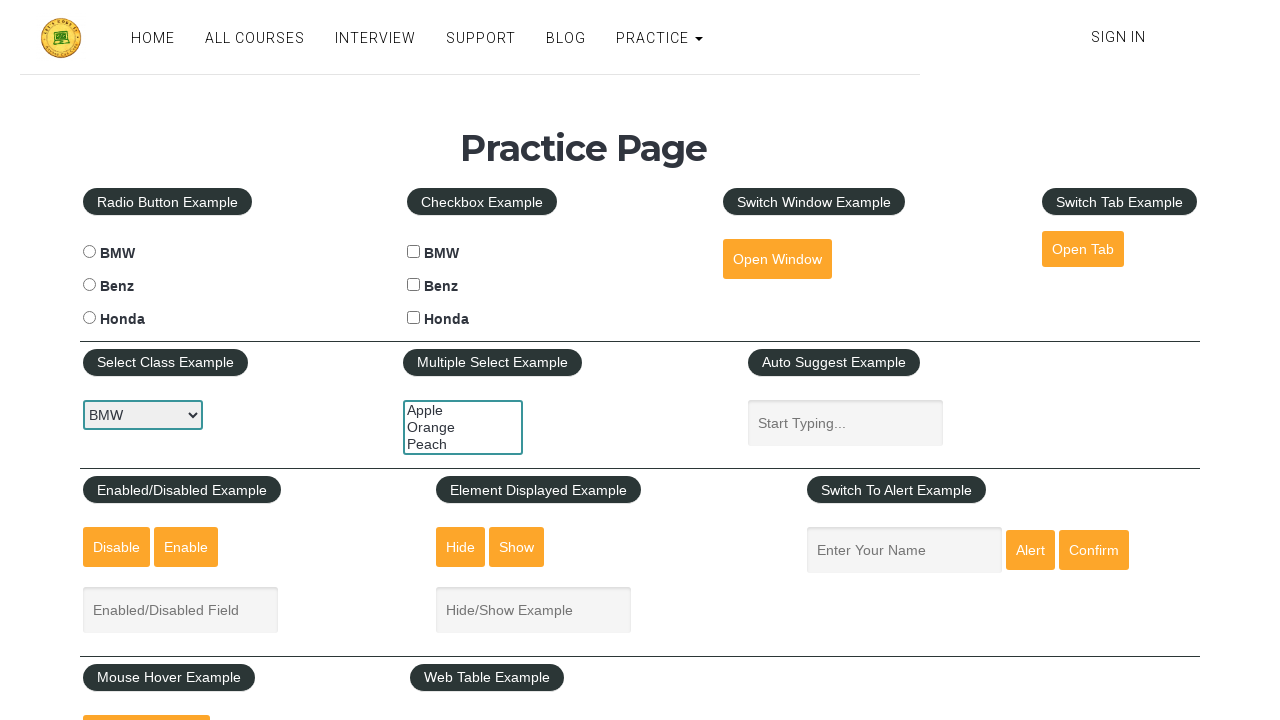

Navigated to practice page
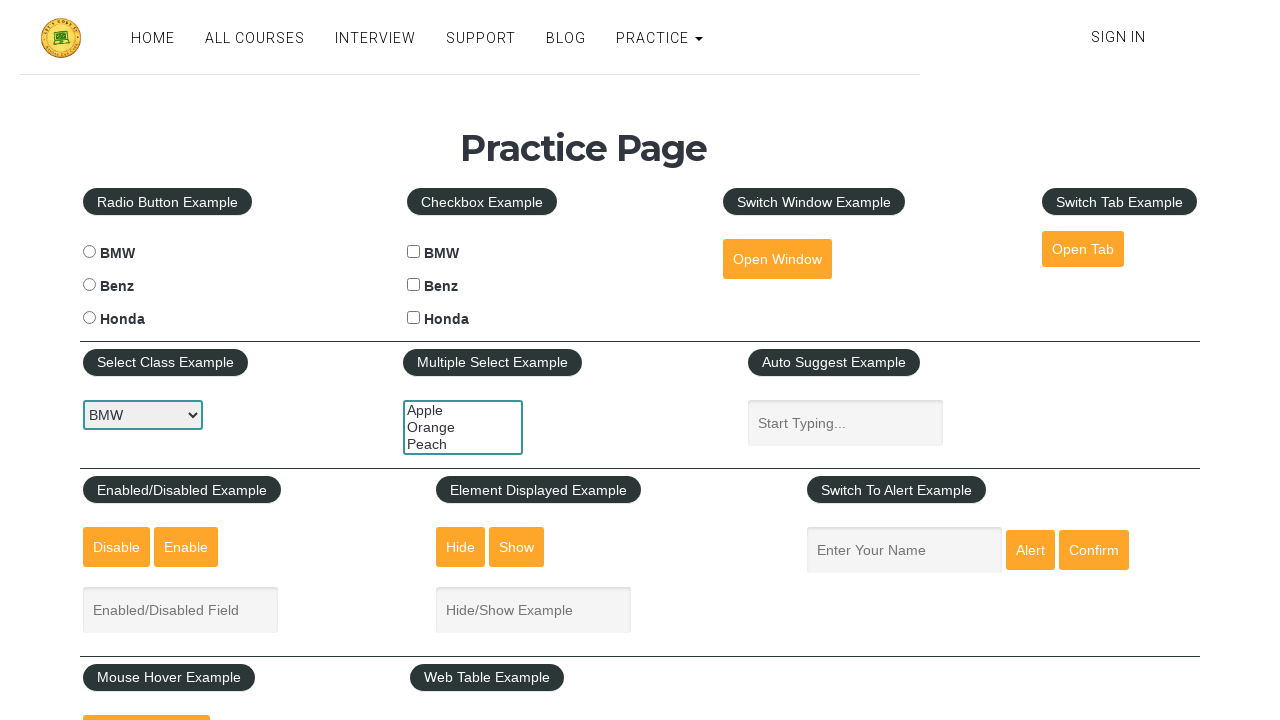

Located all car radio button elements
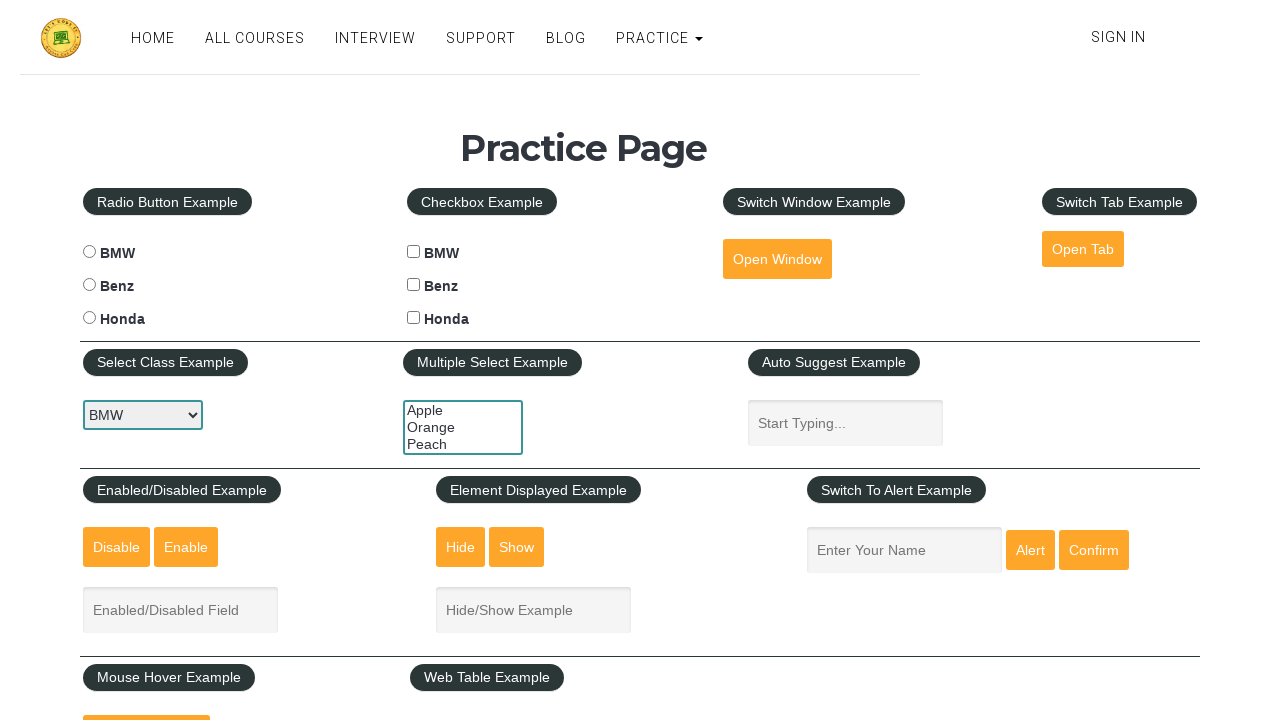

Clicked a car radio button option at (89, 252) on input[name='cars'][type='radio'] >> nth=0
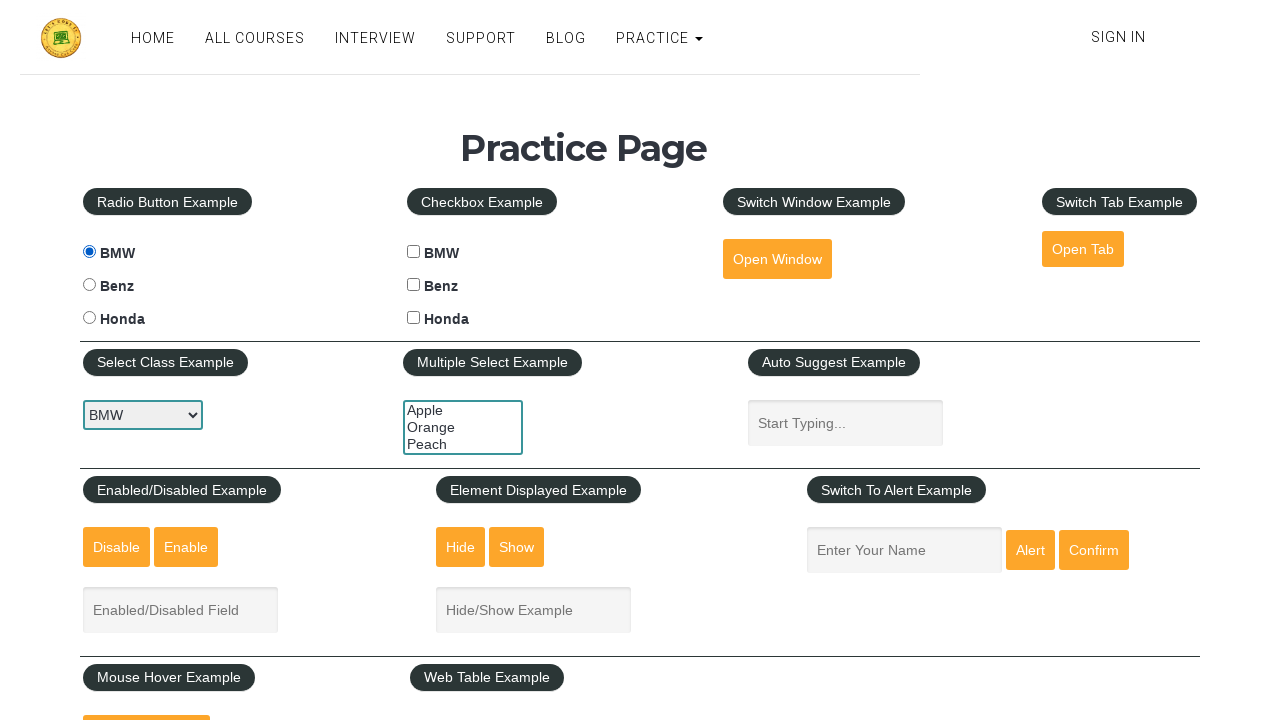

Waited 2 seconds before next radio button click
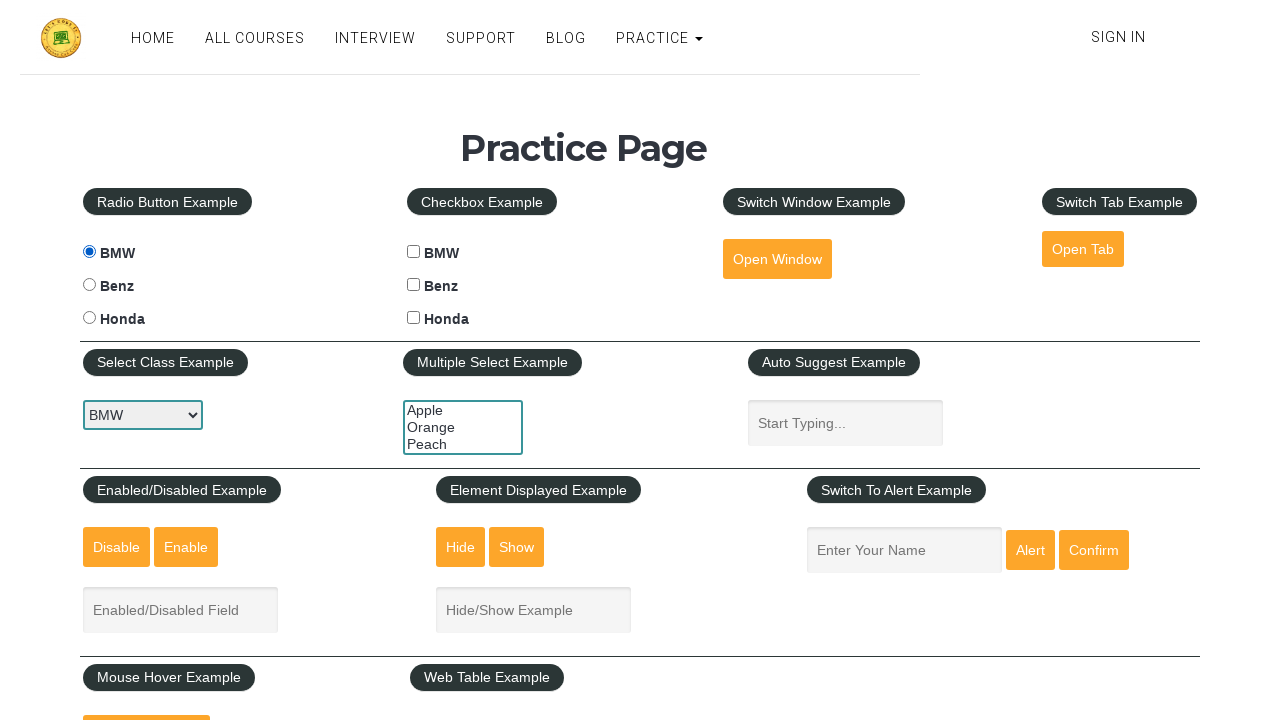

Clicked a car radio button option at (89, 285) on input[name='cars'][type='radio'] >> nth=1
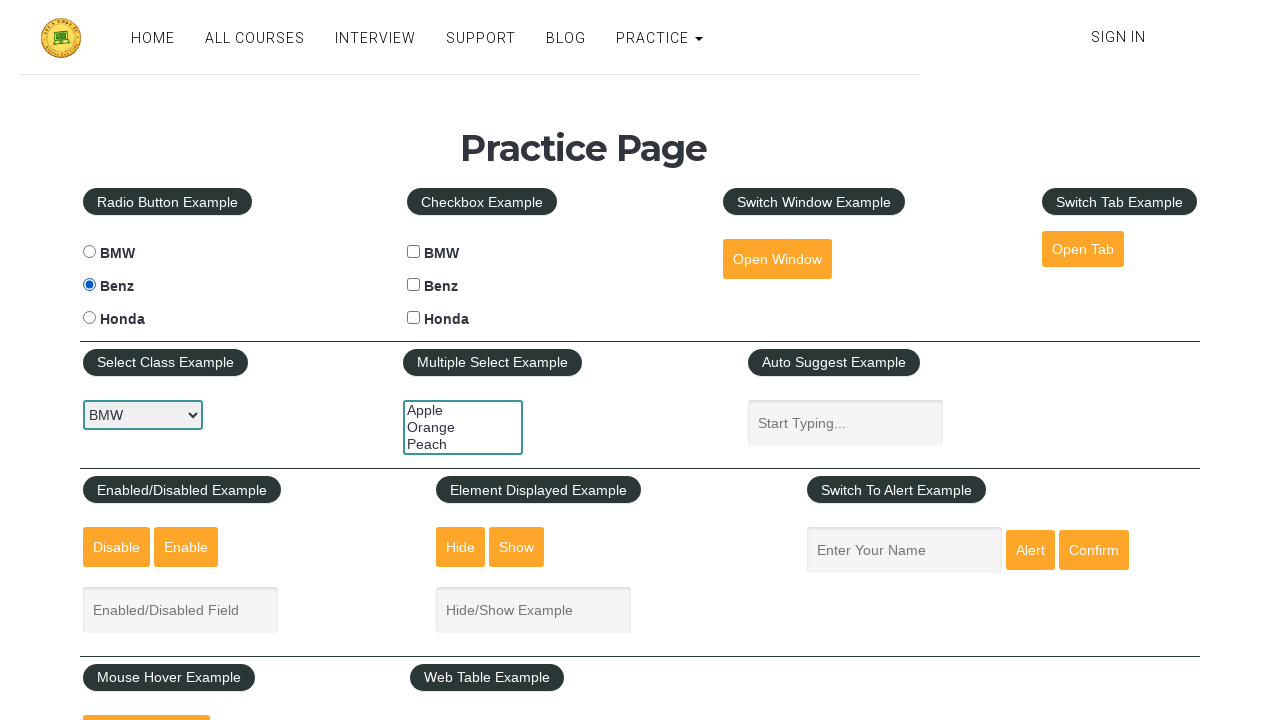

Waited 2 seconds before next radio button click
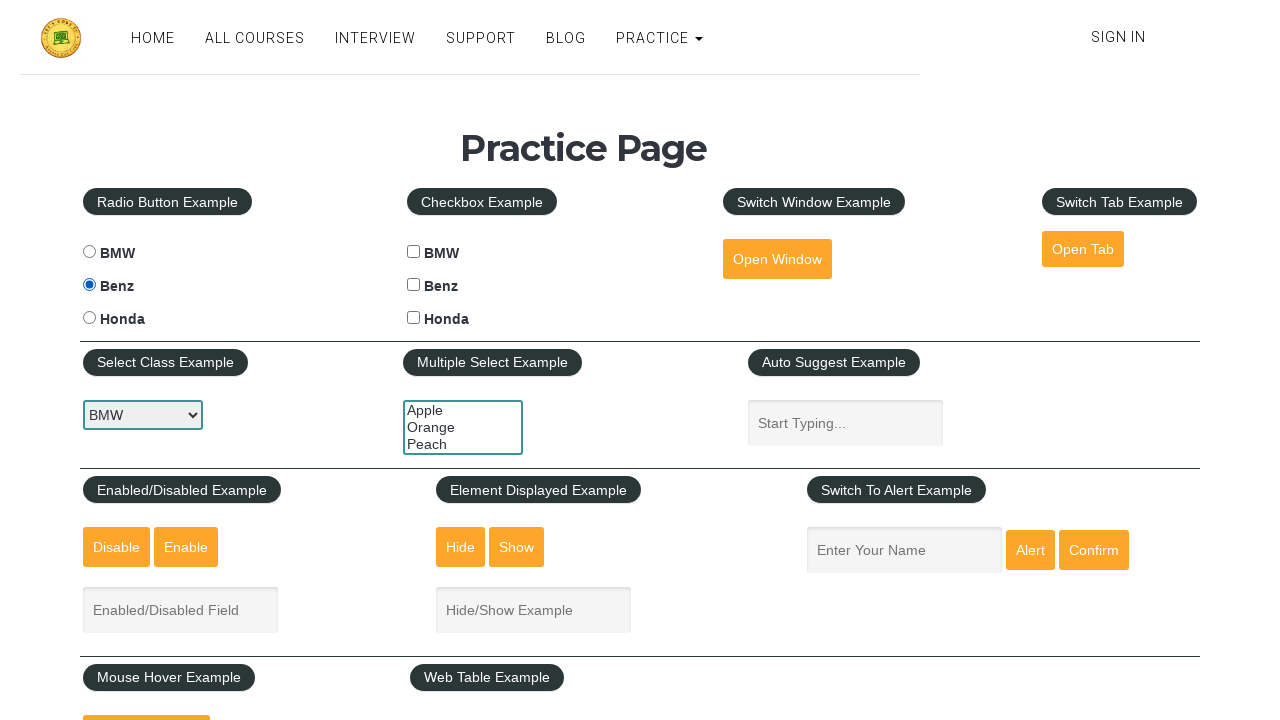

Clicked a car radio button option at (89, 318) on input[name='cars'][type='radio'] >> nth=2
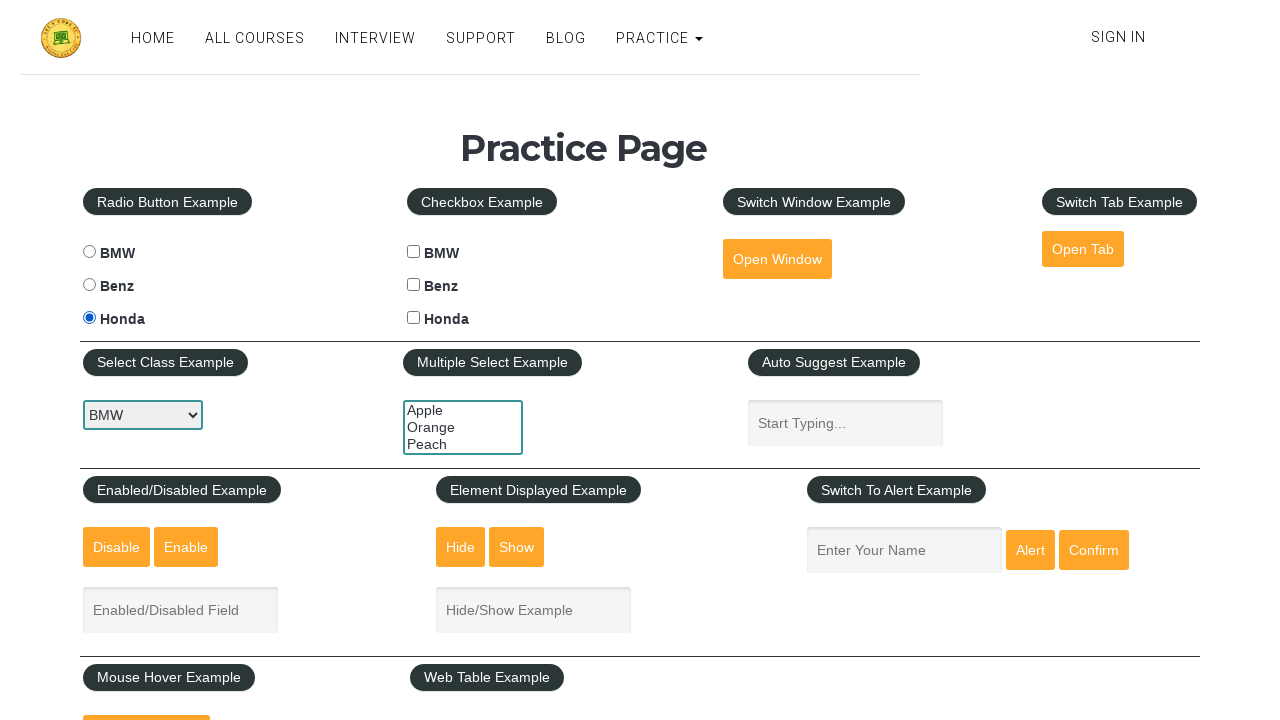

Waited 2 seconds before next radio button click
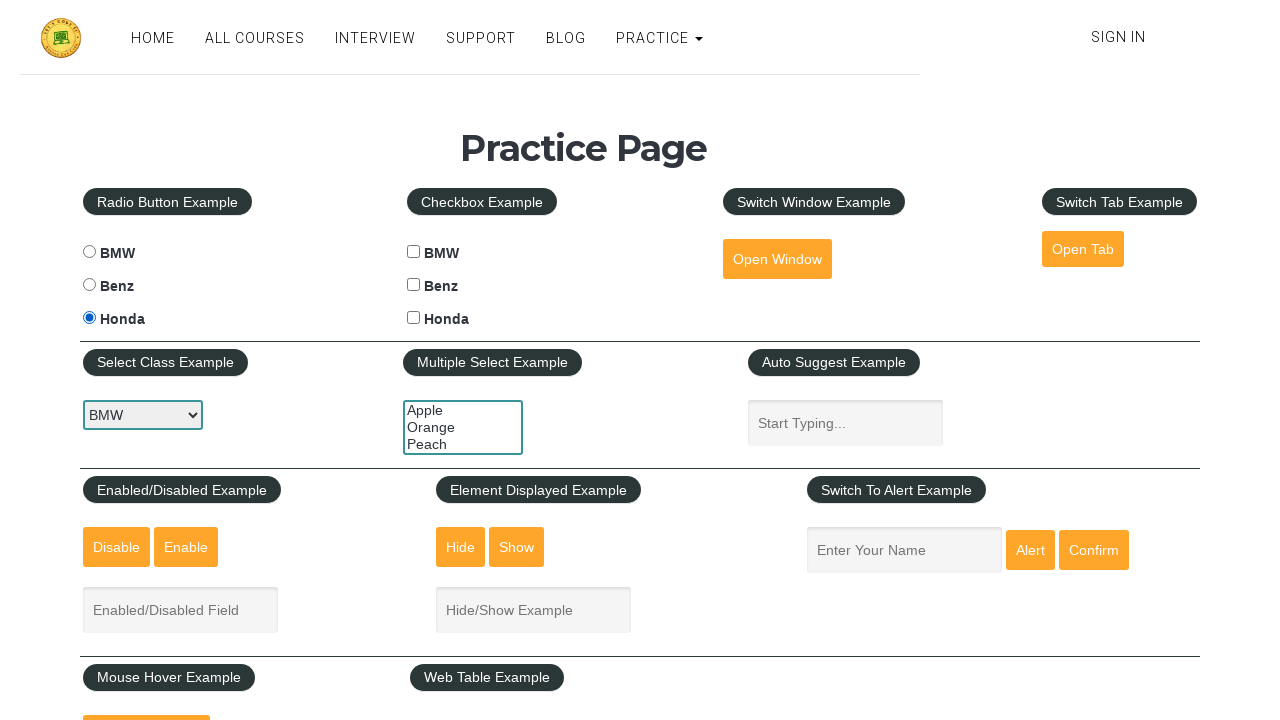

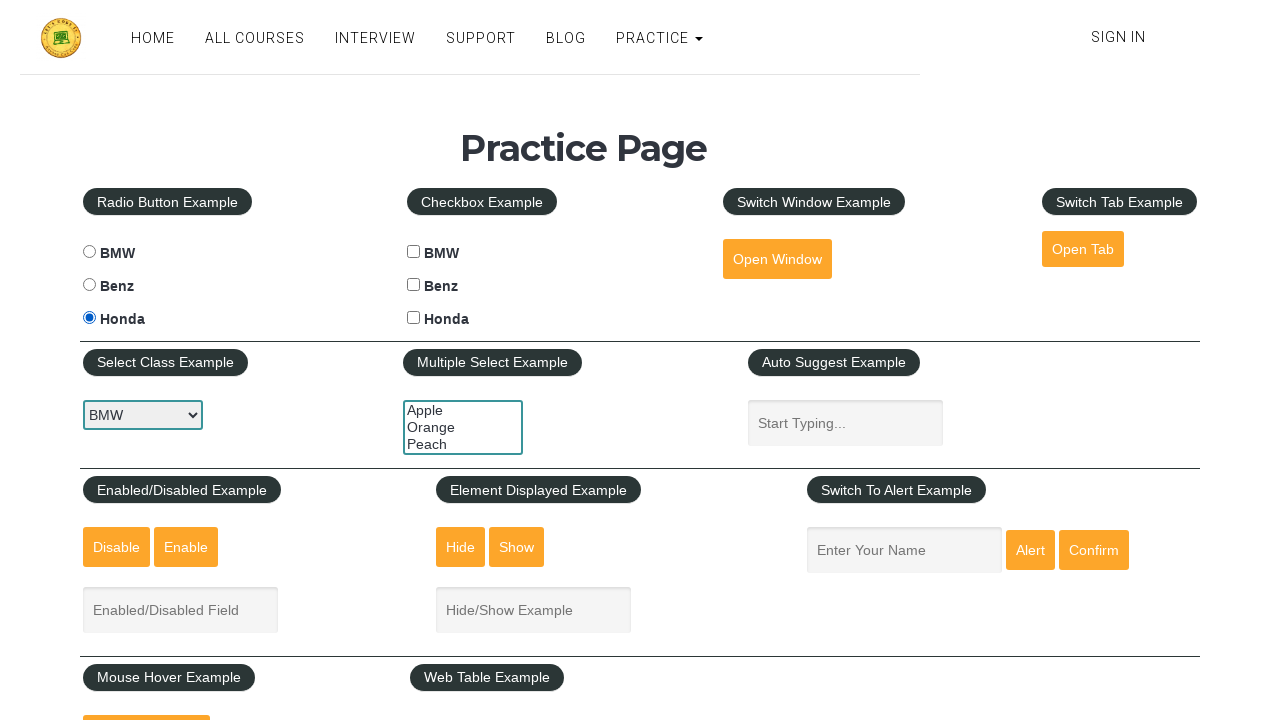